Tests browser alert handling by clicking a button that triggers an alert and then dismissing (canceling) the alert dialog

Starting URL: https://www.tutorialspoint.com/selenium/practice/alerts.php

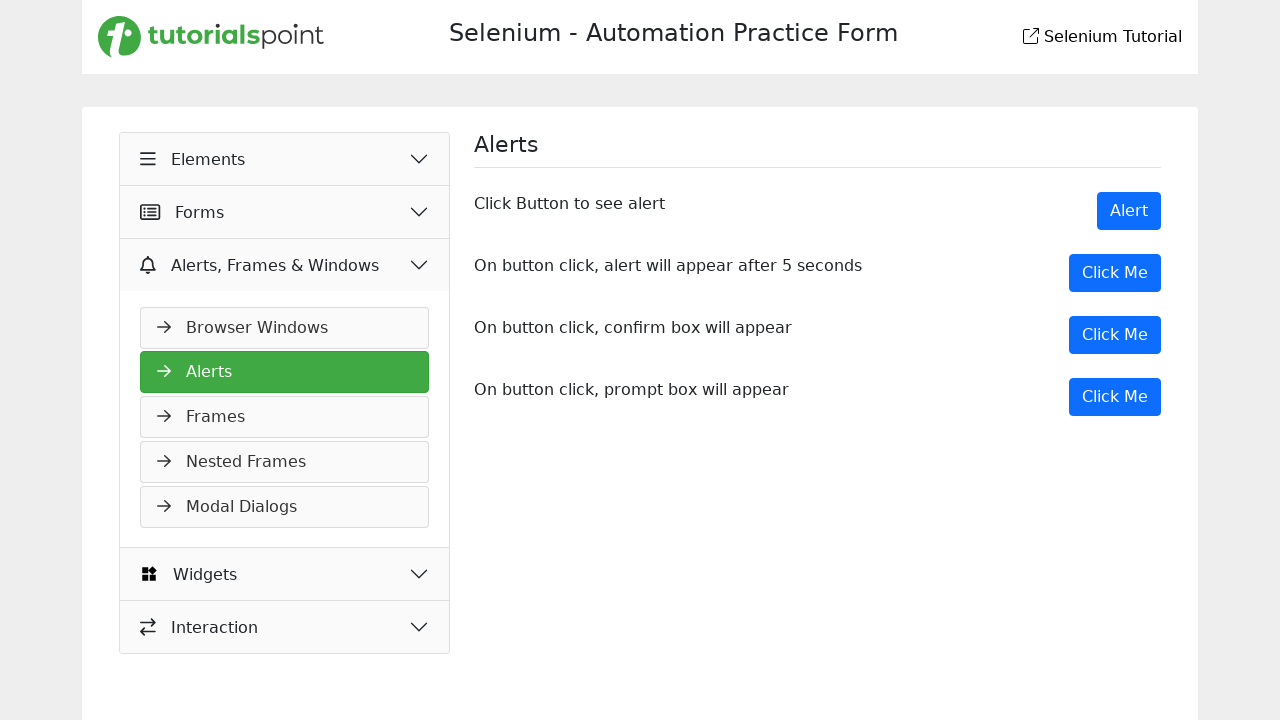

Clicked the button that triggers the confirm alert dialog at (1115, 335) on xpath=/html/body/main/div/div/div[2]/div[3]/button
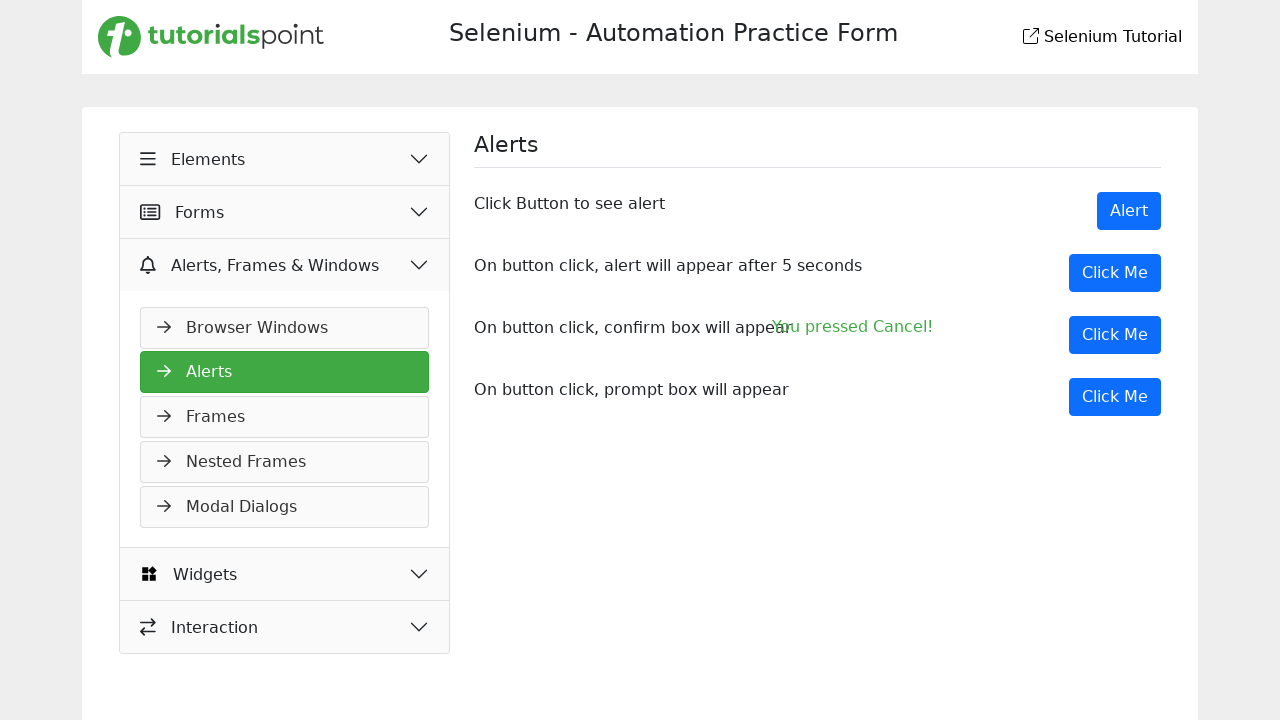

Set up dialog event listener to dismiss any alert dialogs
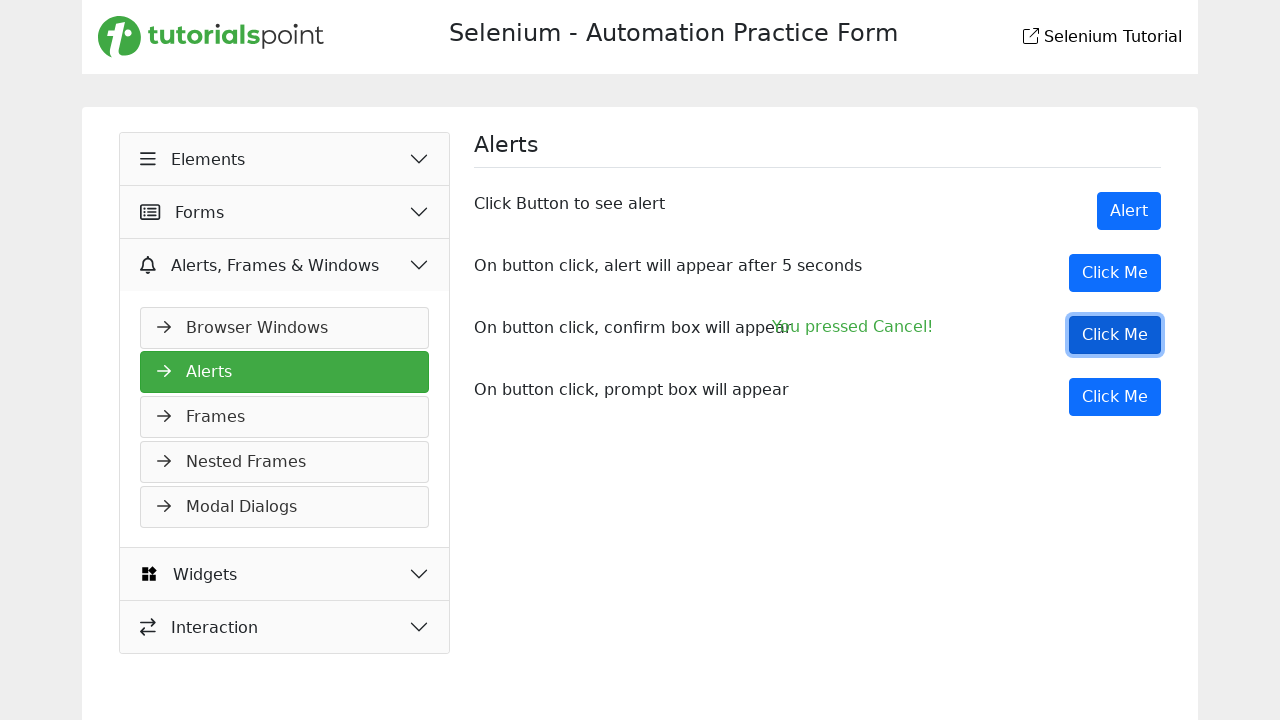

Set up one-time dialog event listener to dismiss the next alert dialog
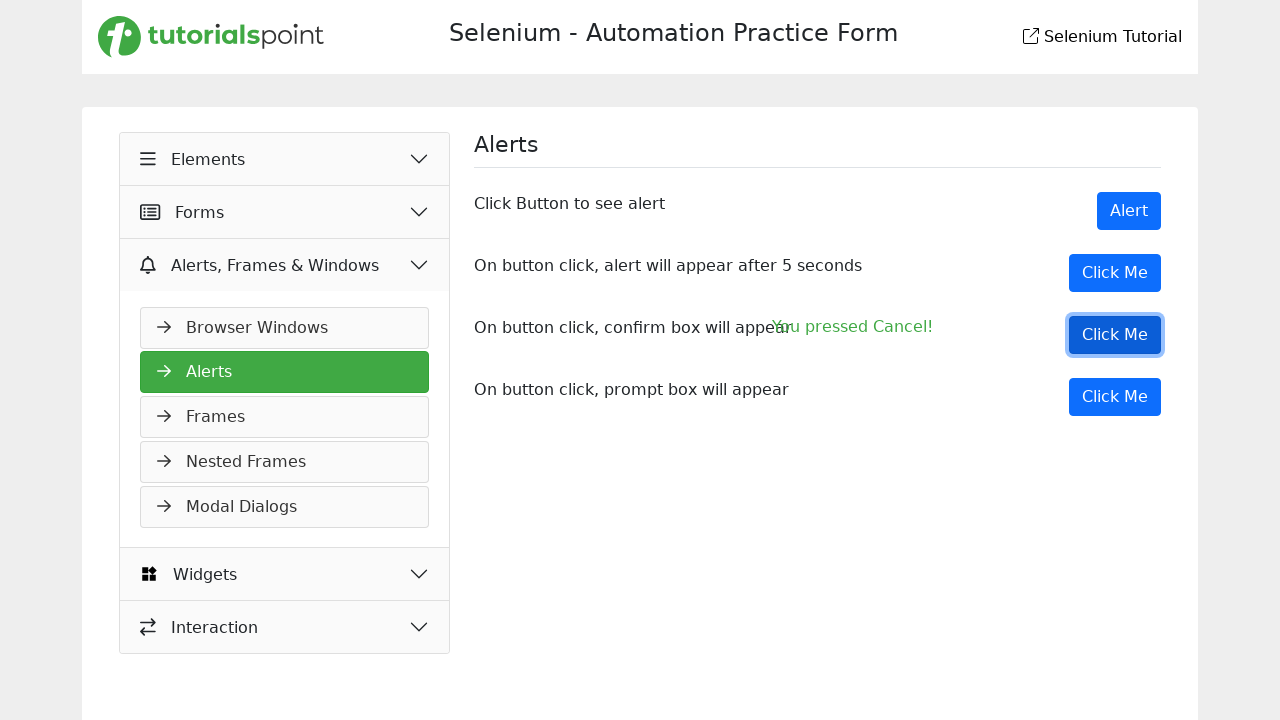

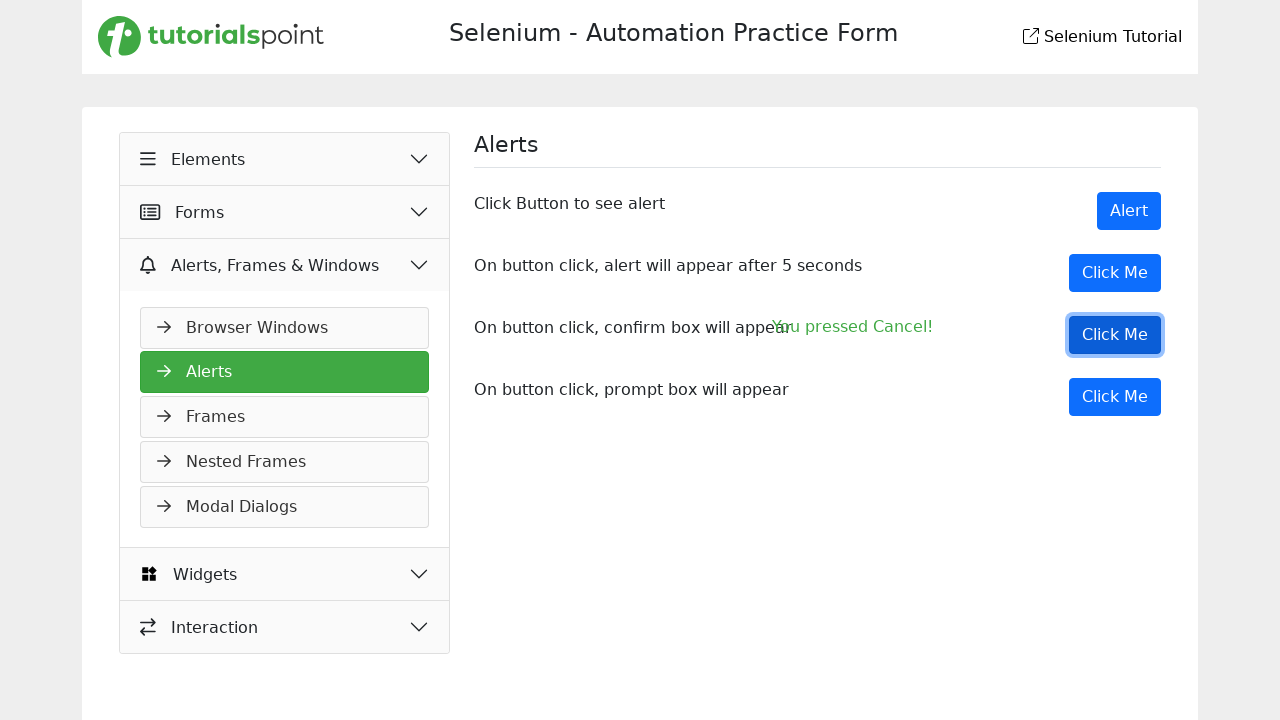